Tests dynamic element addition and removal by clicking Add Element button, verifying Delete button appears, then removing it

Starting URL: https://the-internet.herokuapp.com/add_remove_elements/

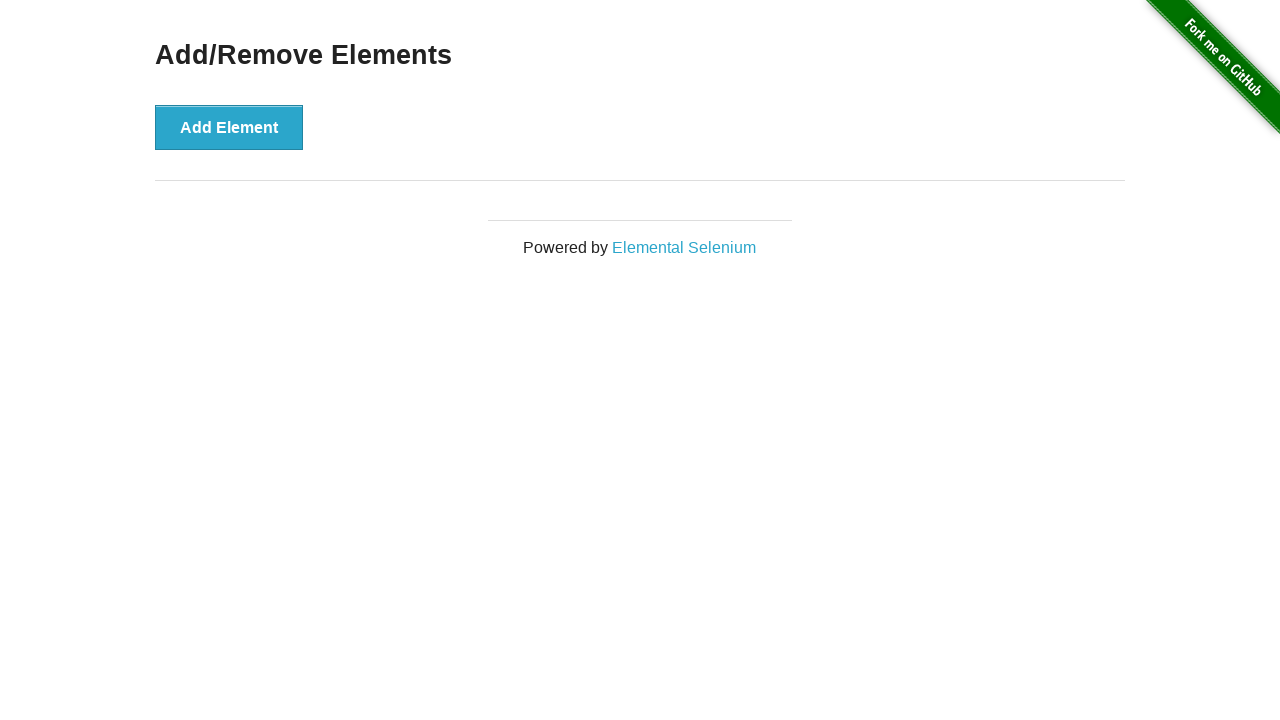

Clicked Add Element button at (229, 127) on xpath=//*[@onclick='addElement()']
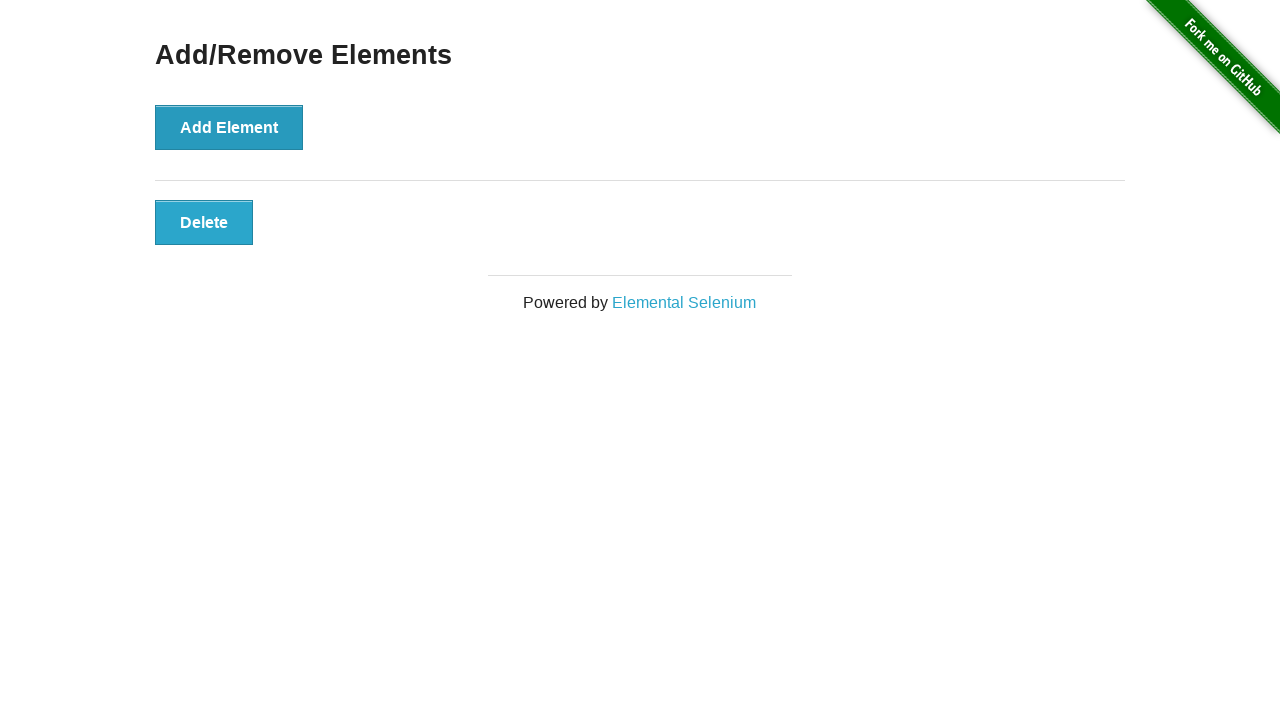

Delete button appeared after adding element
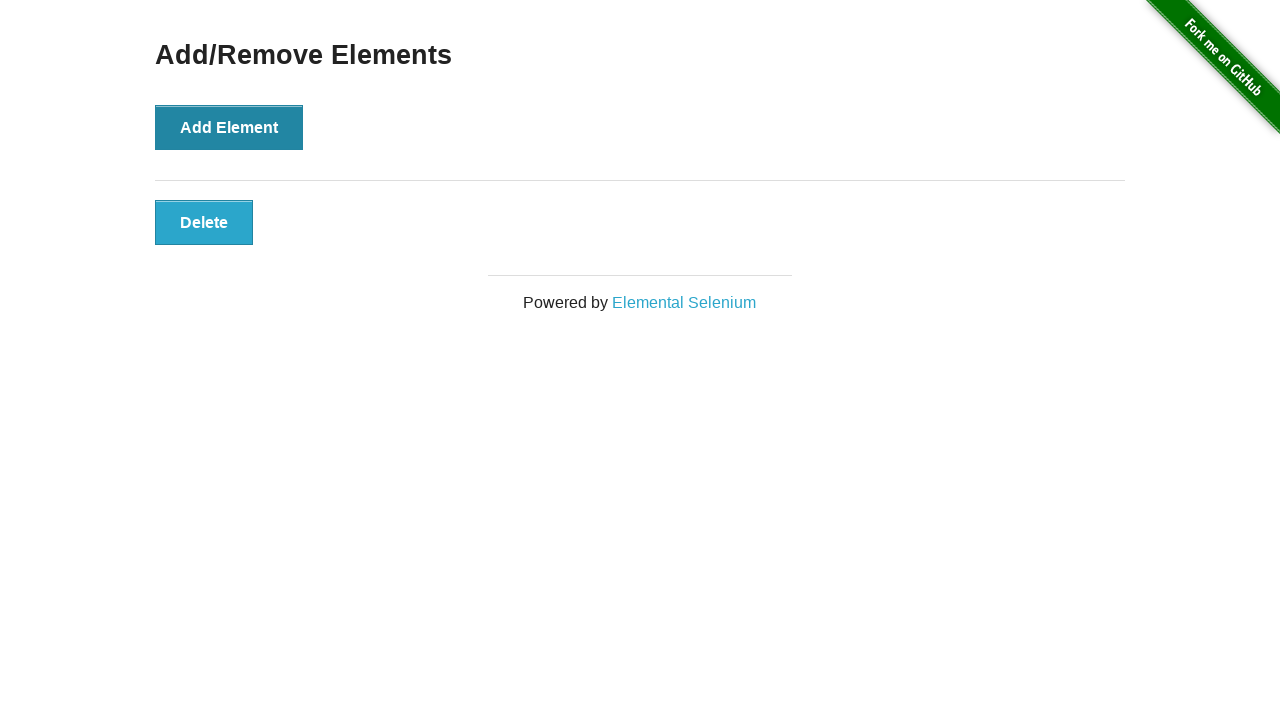

Clicked Delete button to remove element at (204, 222) on xpath=//*[@class='added-manually']
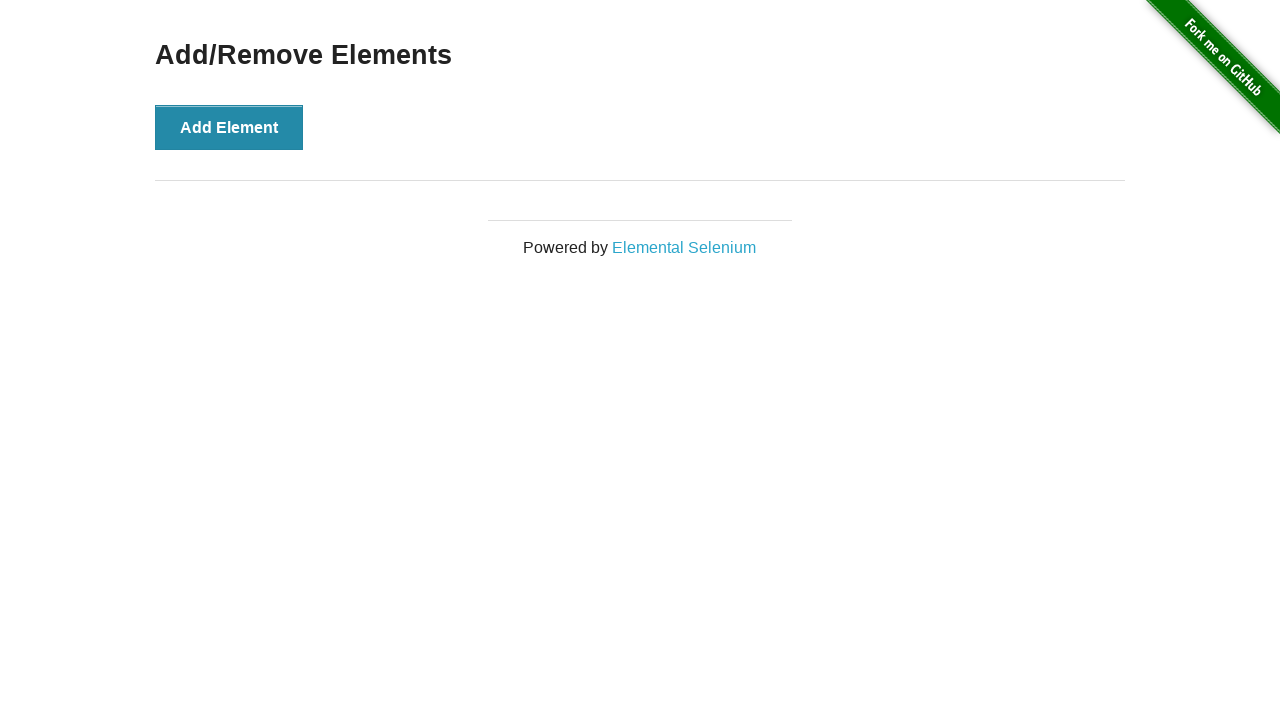

Verified page header is still visible after element removal
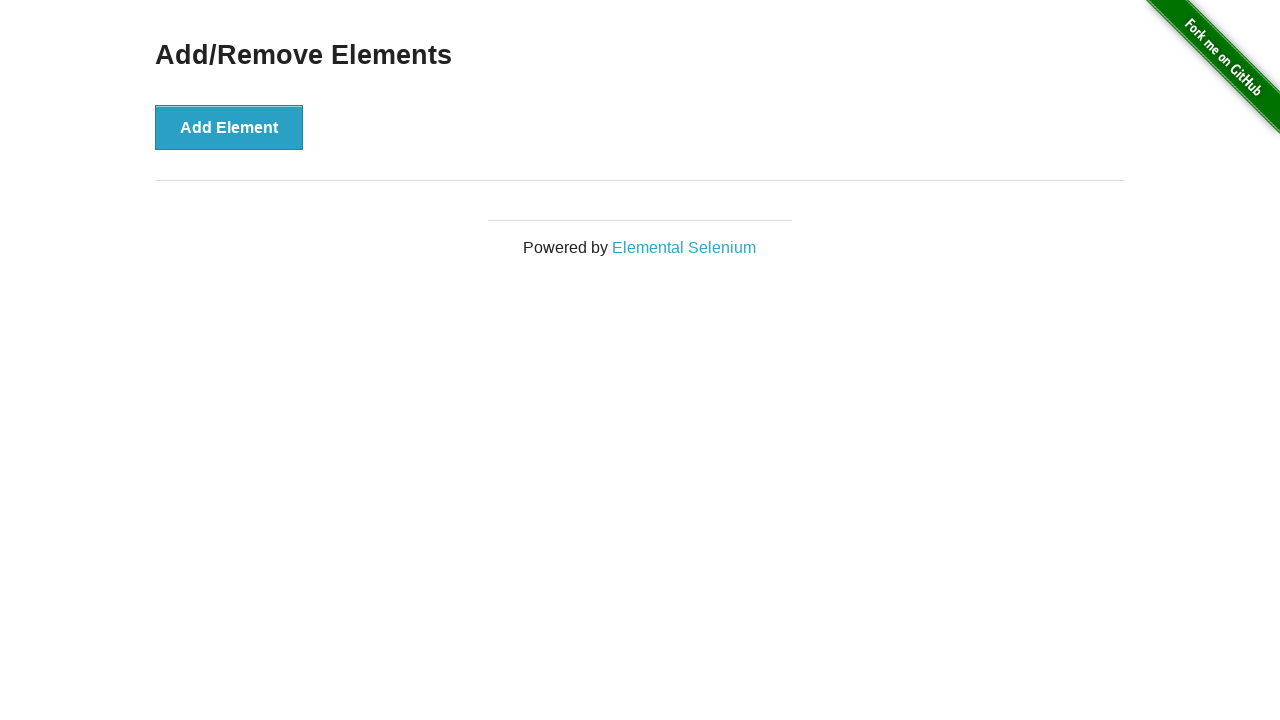

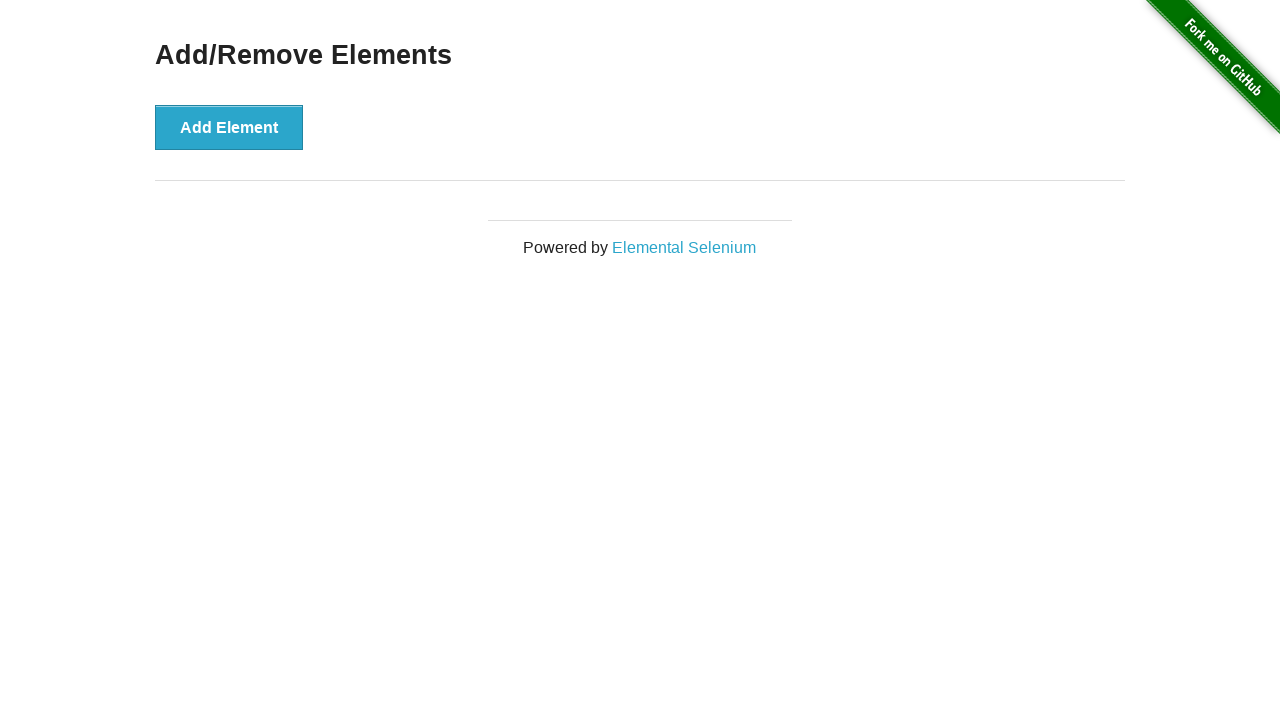